Tests filtering to show only active (incomplete) items by clicking the Active filter link

Starting URL: https://demo.playwright.dev/todomvc

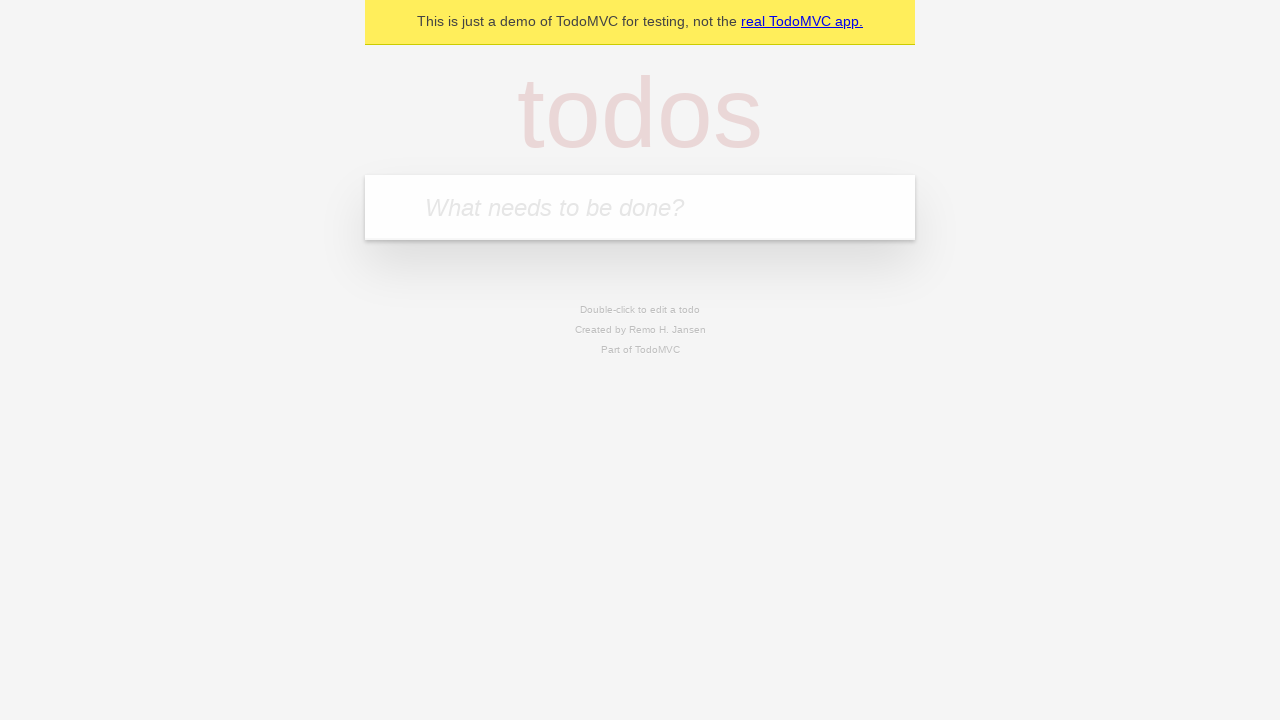

Filled todo input with 'buy some cheese' on internal:attr=[placeholder="What needs to be done?"i]
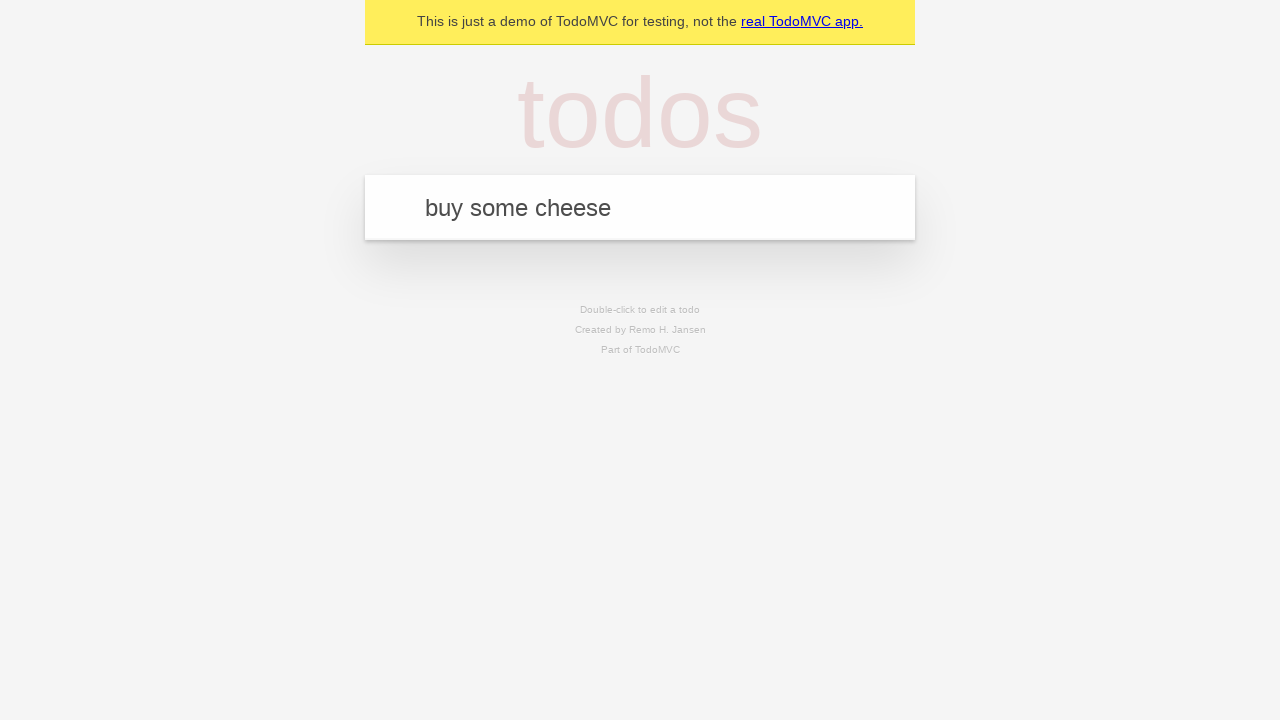

Pressed Enter to add 'buy some cheese' to the list on internal:attr=[placeholder="What needs to be done?"i]
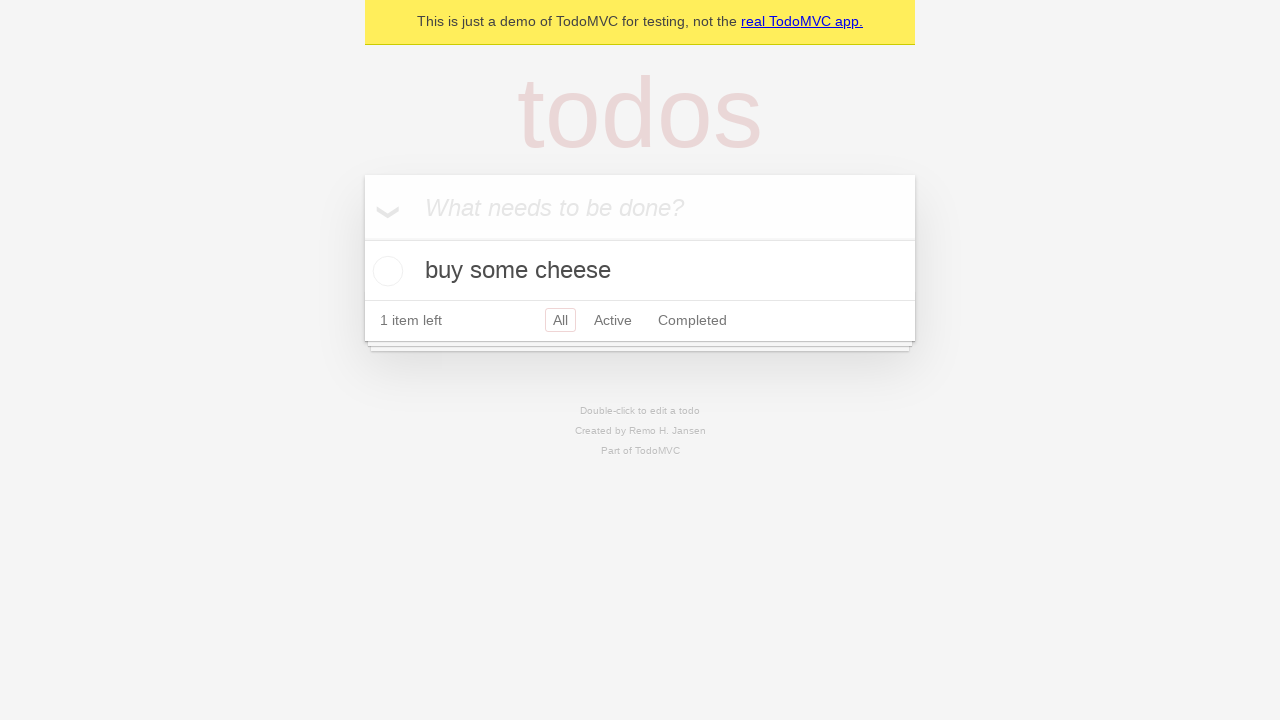

Filled todo input with 'feed the cat' on internal:attr=[placeholder="What needs to be done?"i]
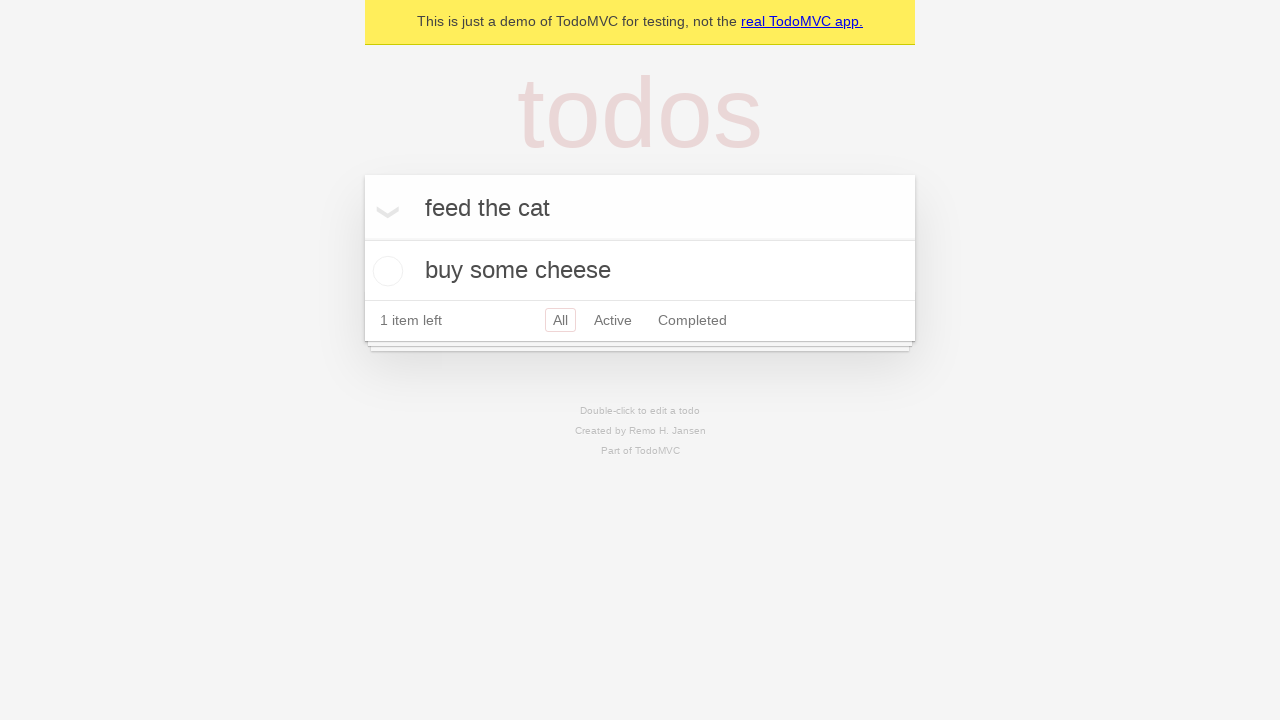

Pressed Enter to add 'feed the cat' to the list on internal:attr=[placeholder="What needs to be done?"i]
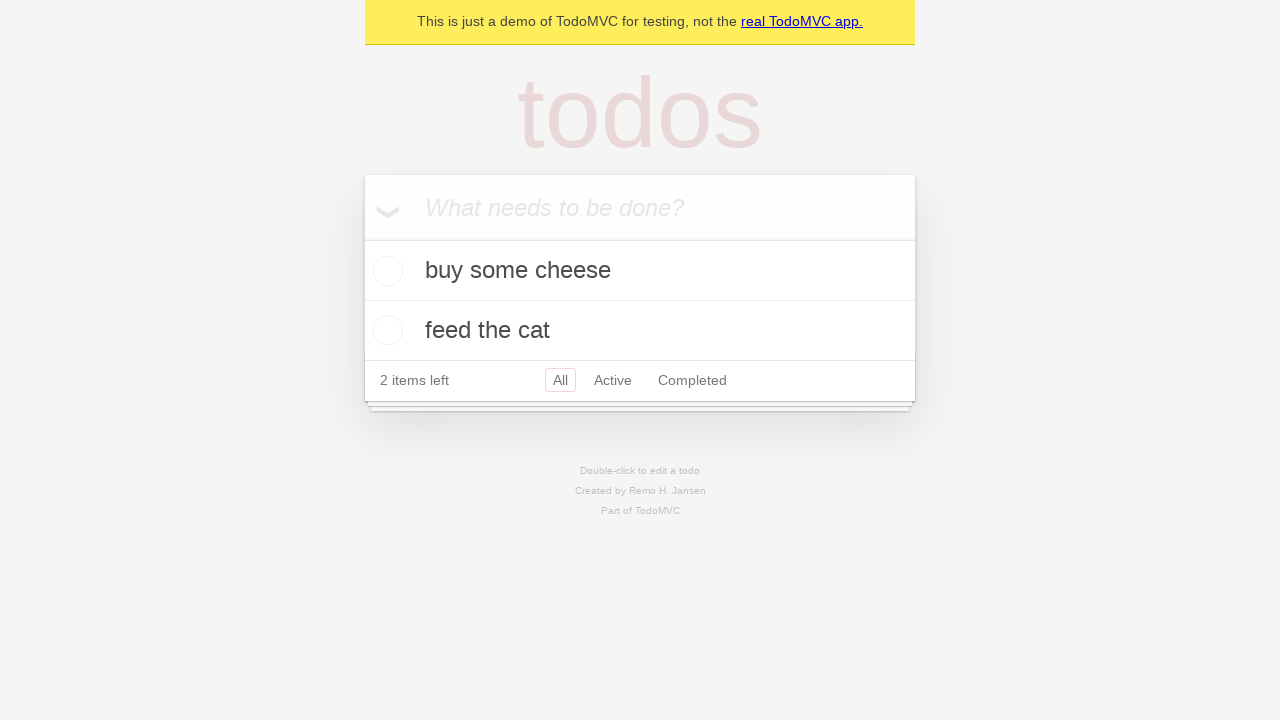

Filled todo input with 'book a doctors appointment' on internal:attr=[placeholder="What needs to be done?"i]
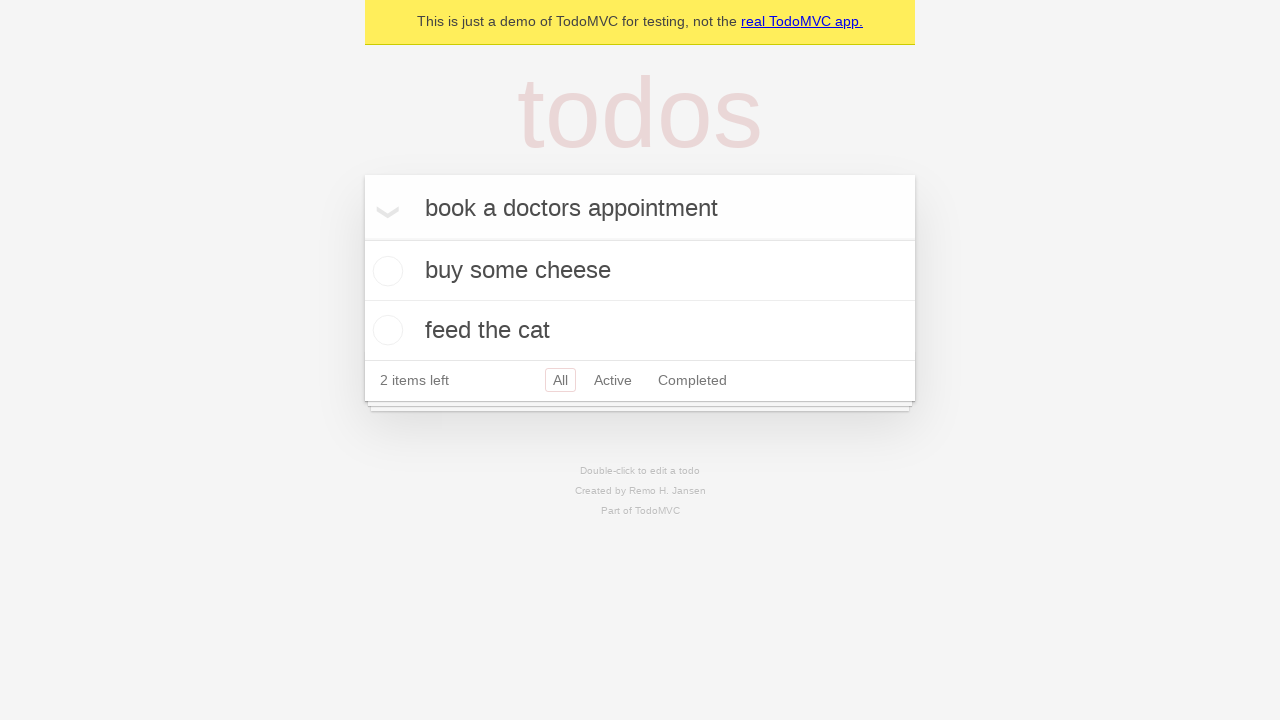

Pressed Enter to add 'book a doctors appointment' to the list on internal:attr=[placeholder="What needs to be done?"i]
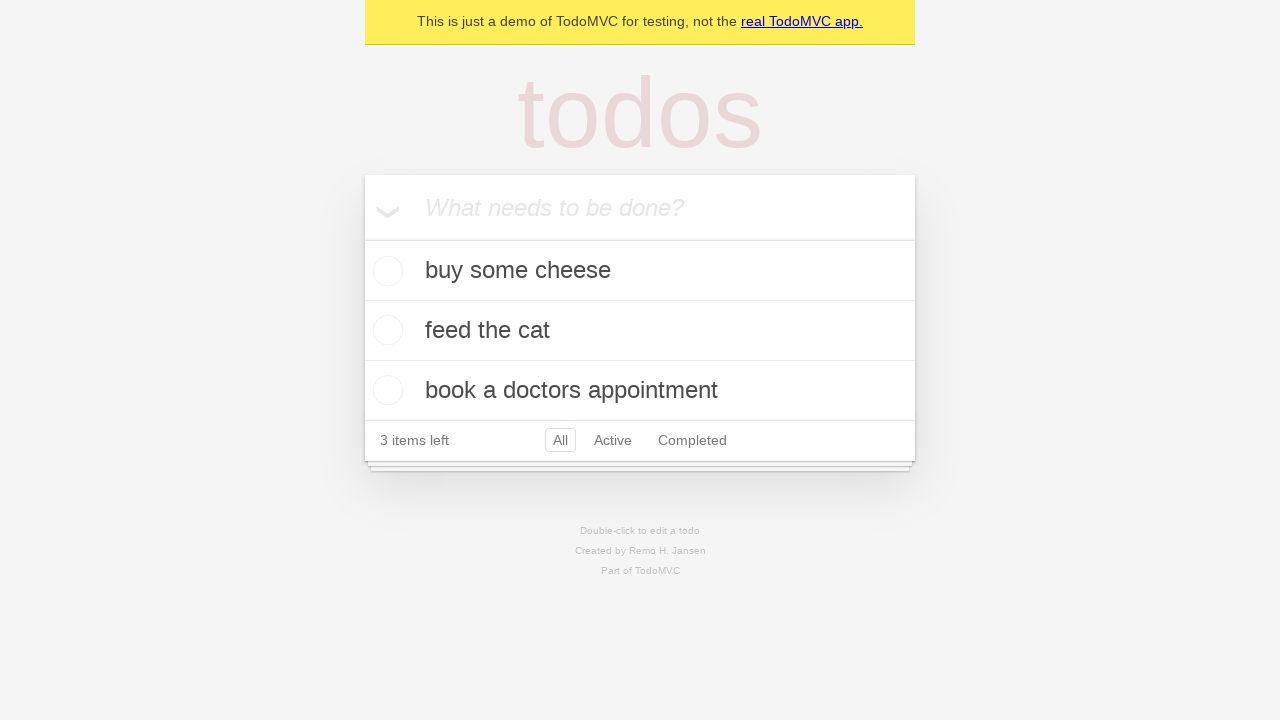

Waited for all three todo items to load
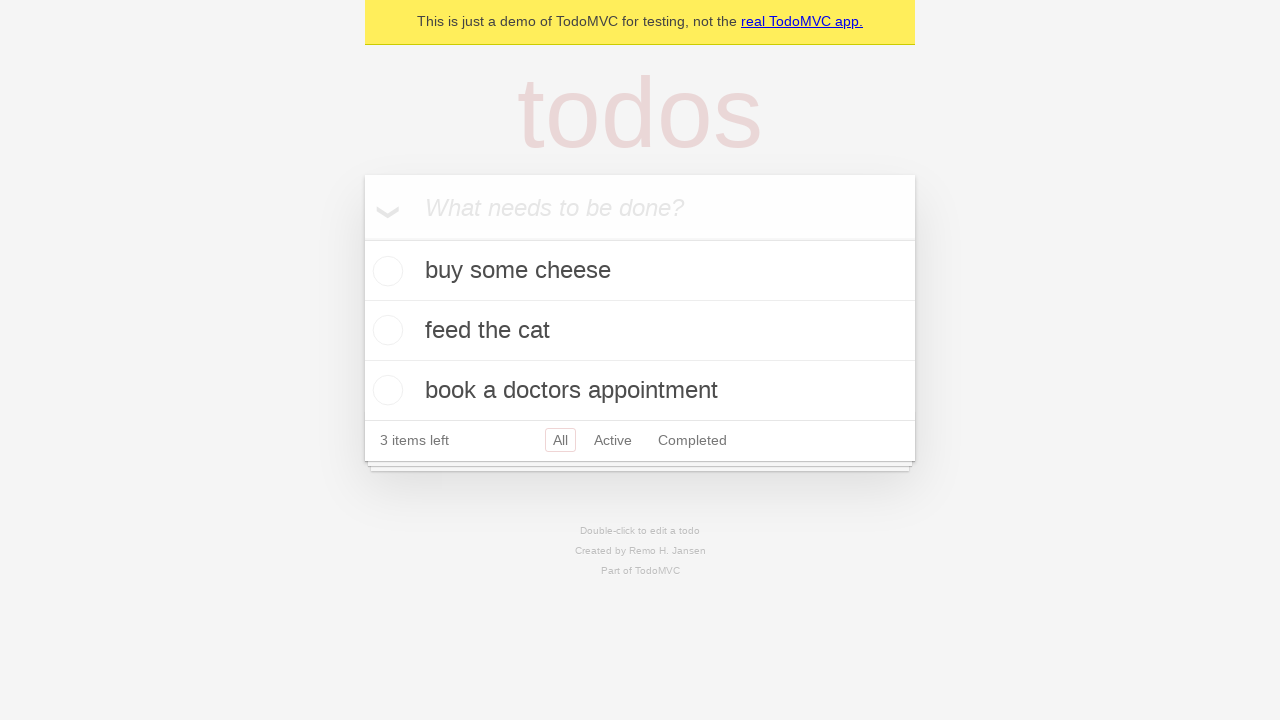

Marked second todo item as complete at (385, 330) on [data-testid='todo-item'] >> nth=1 >> internal:role=checkbox
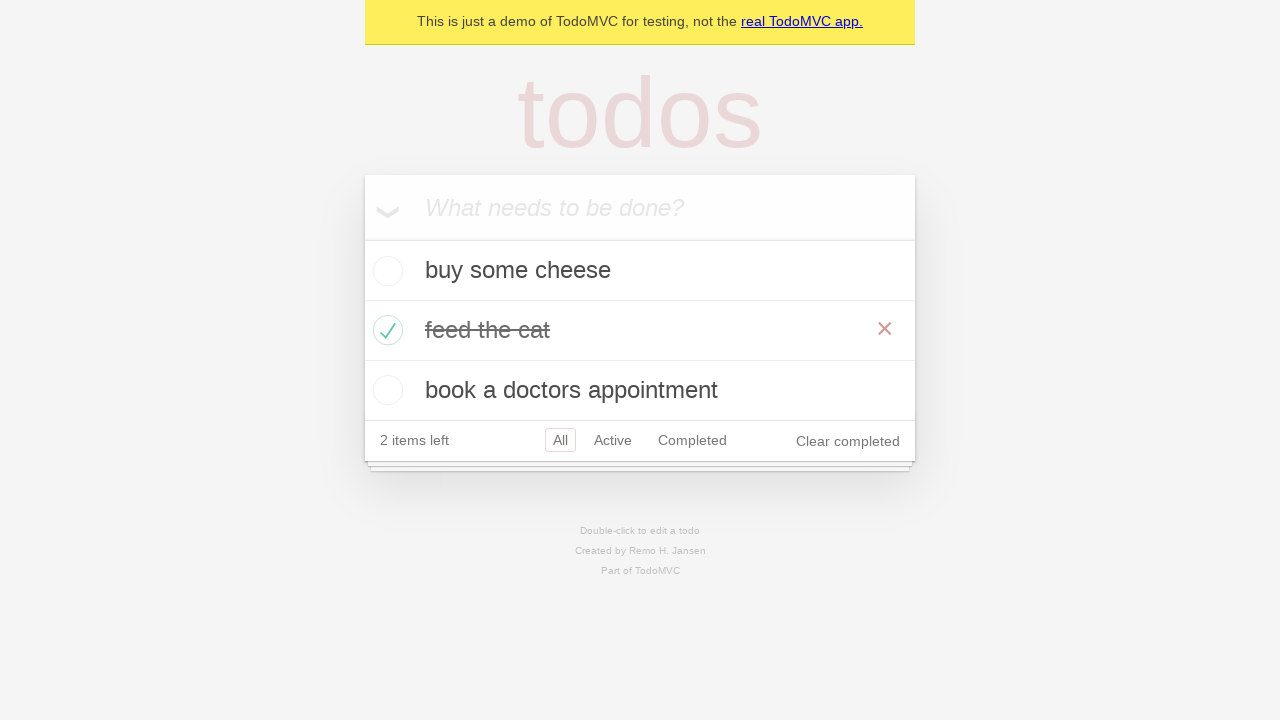

Clicked Active filter to show only incomplete items at (613, 440) on internal:role=link[name="Active"i]
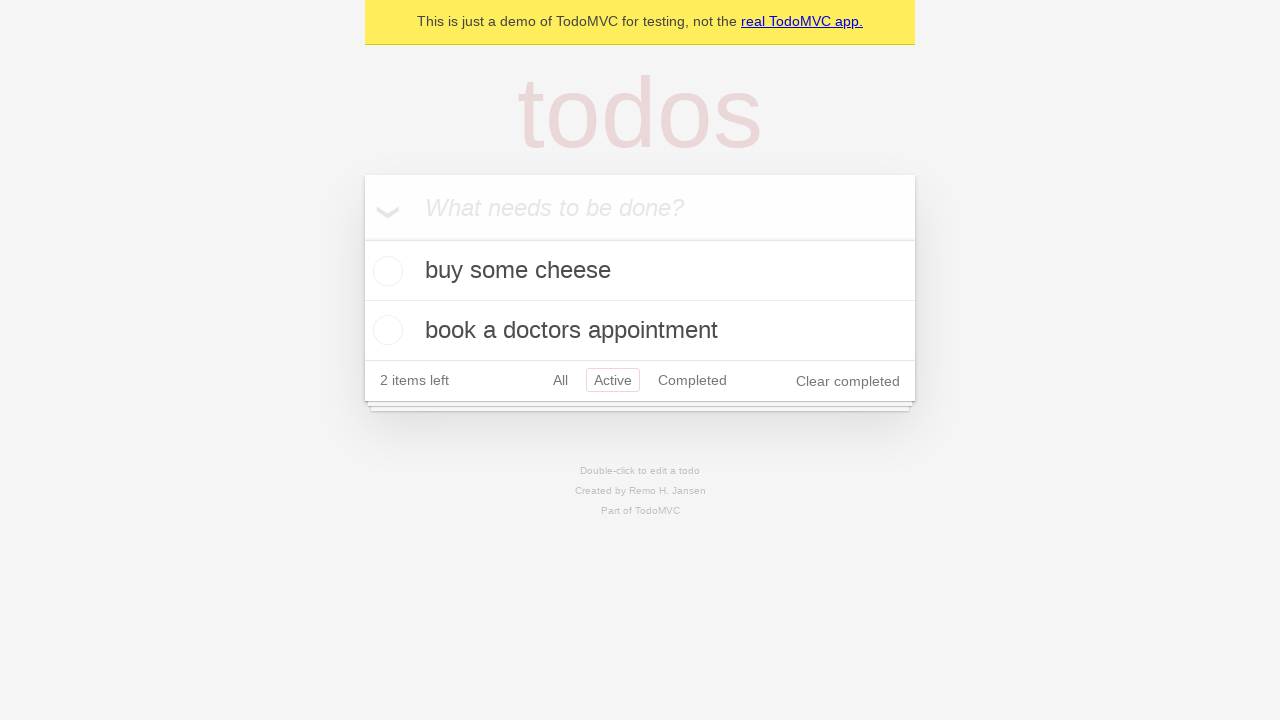

Filtered view loaded showing 2 active (incomplete) items
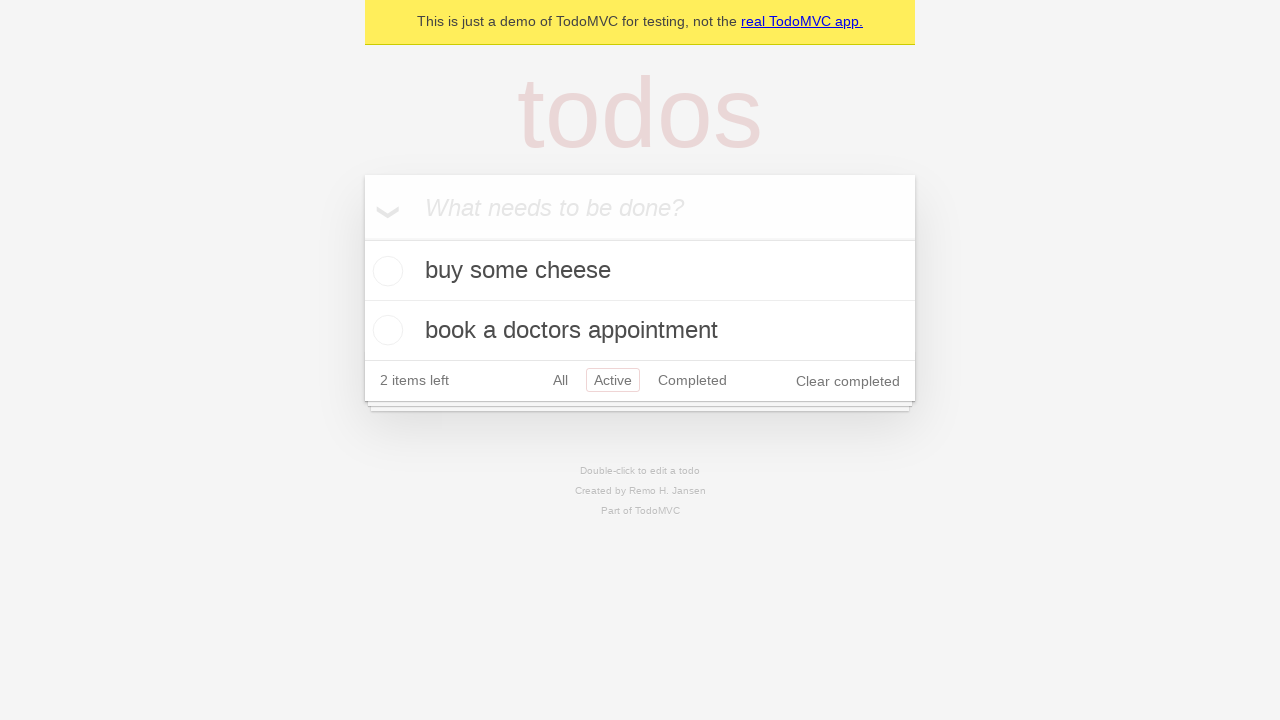

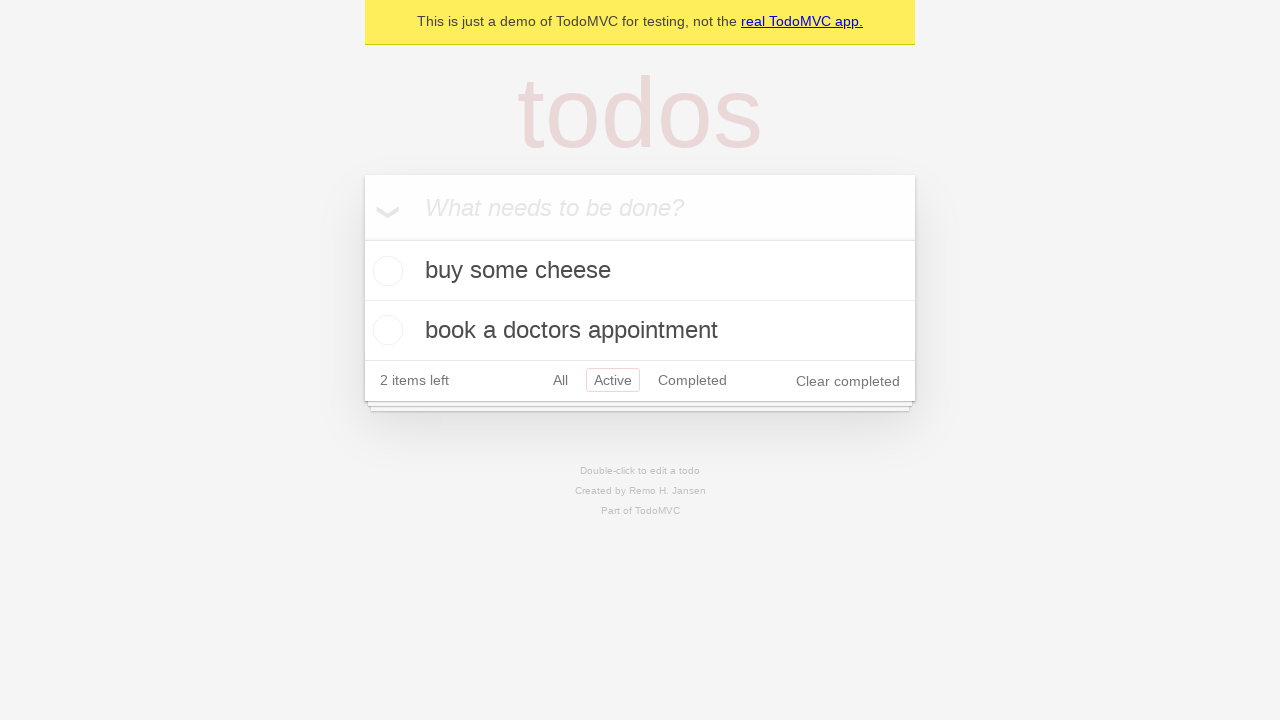